Navigates to Flipkart website and verifies the page loads by checking the title

Starting URL: https://www.flipkart.com

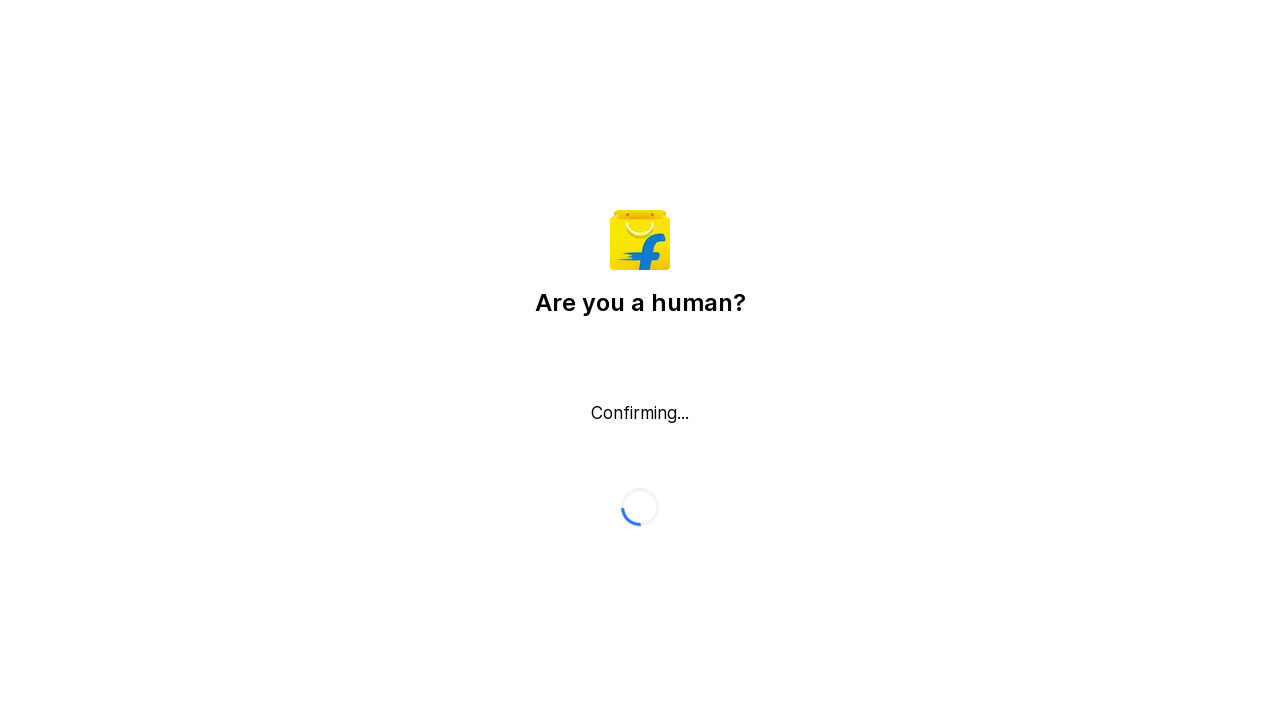

Waited for page to reach domcontentloaded state
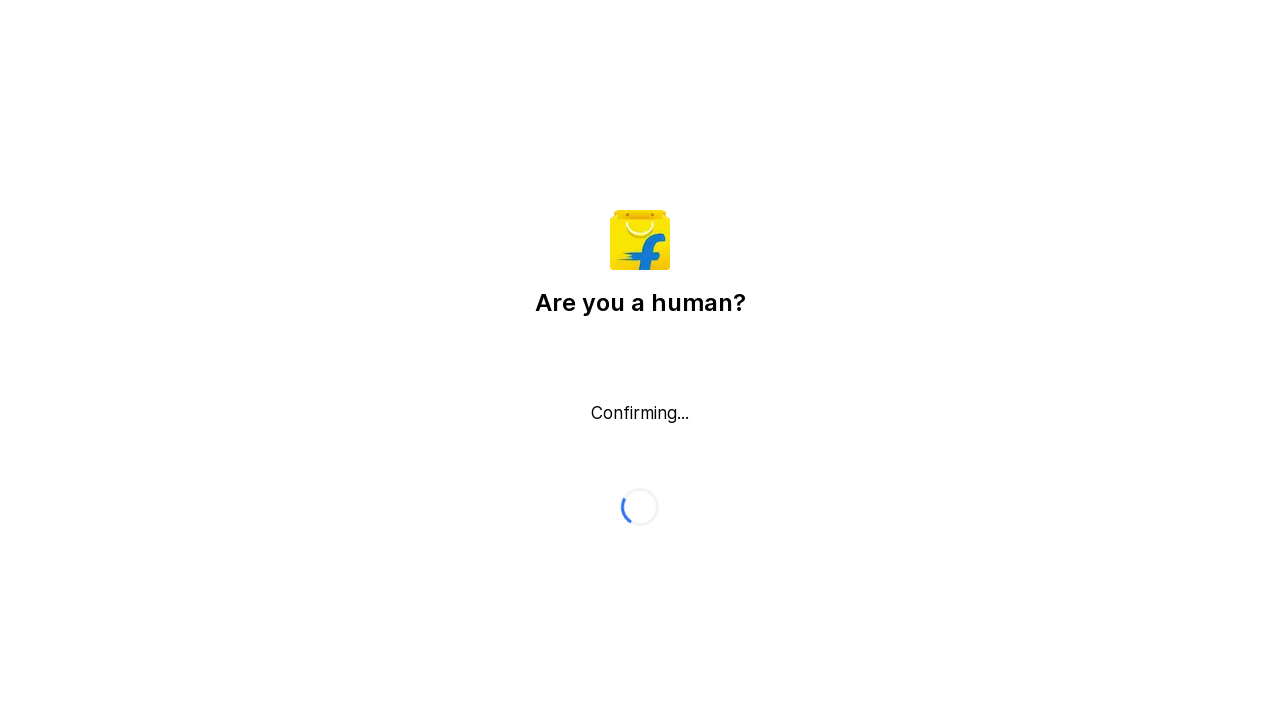

Retrieved page title
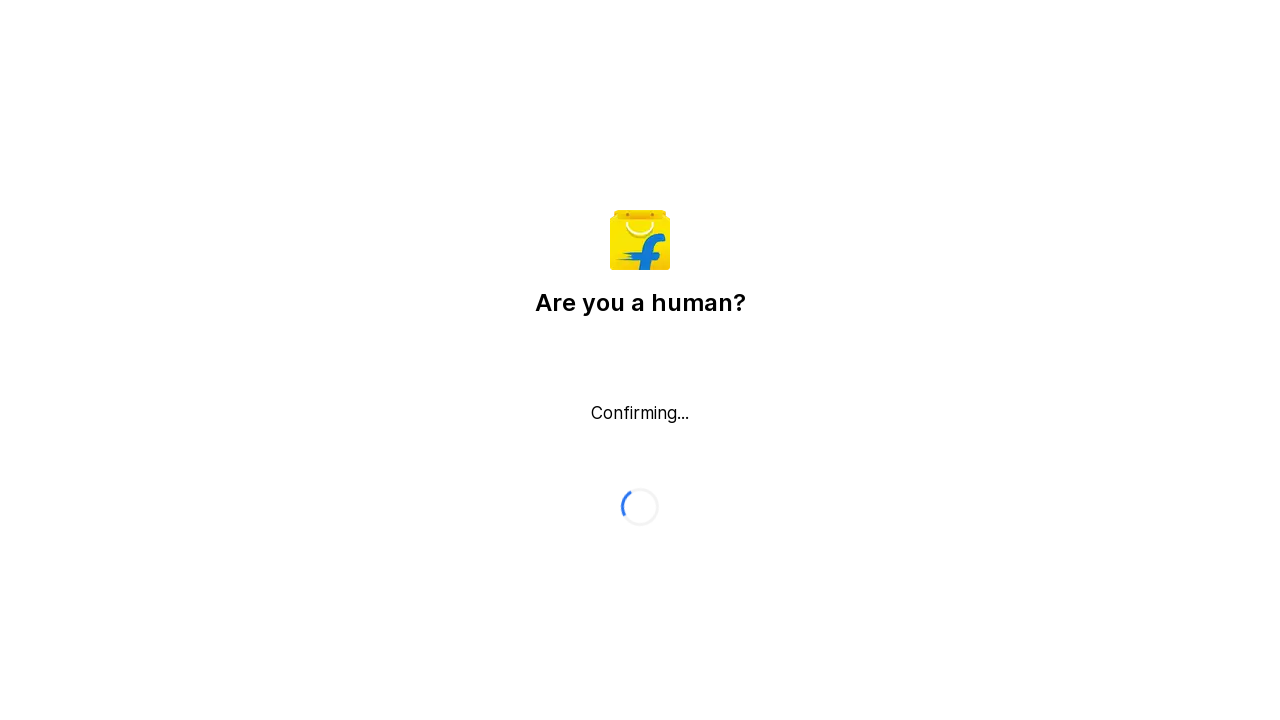

Verified page title is not empty
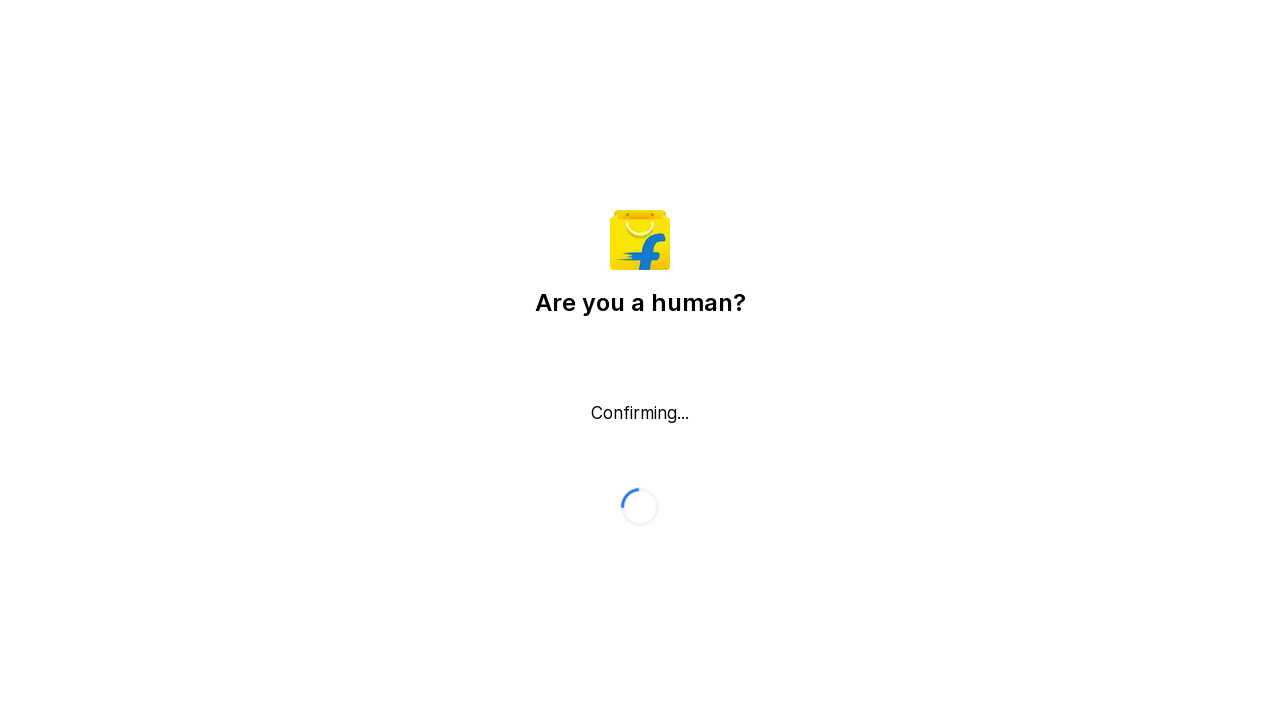

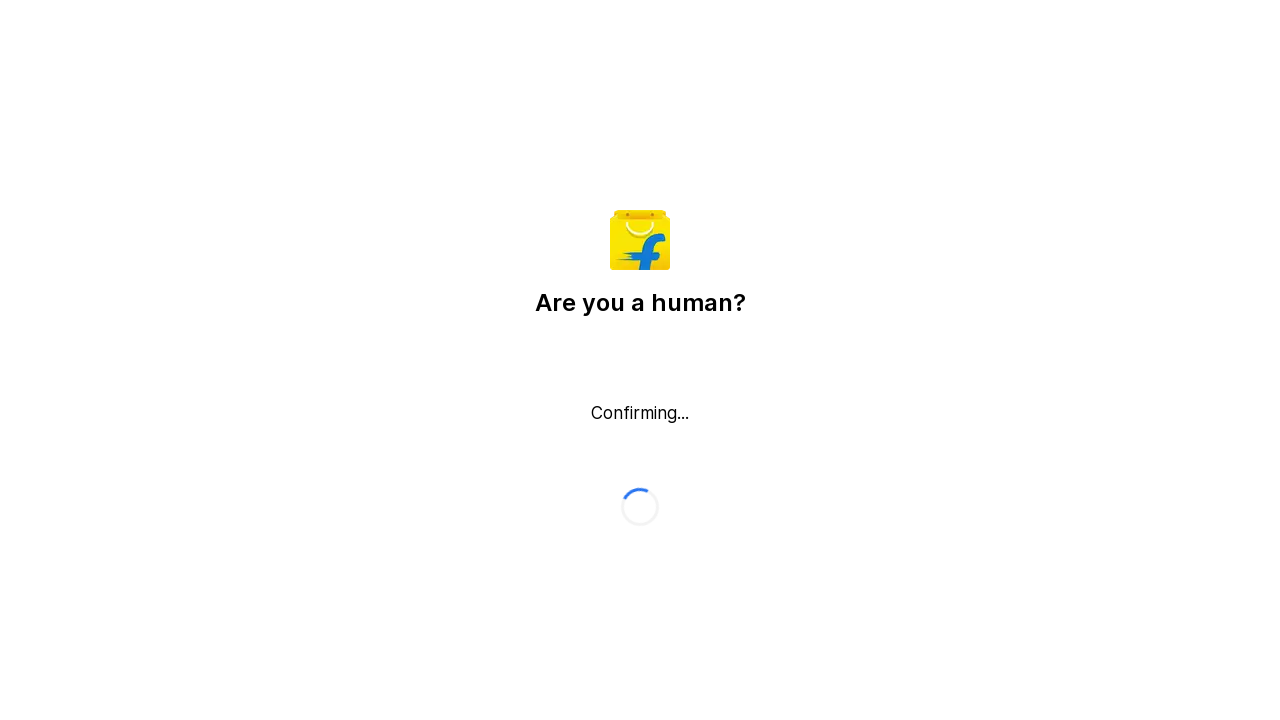